Tests a comprehensive student registration form by filling in all fields including name, email, gender, phone, date of birth, subjects, hobbies, address, state and city, then submitting and verifying the confirmation modal displays the entered data.

Starting URL: https://demoqa.com/automation-practice-form

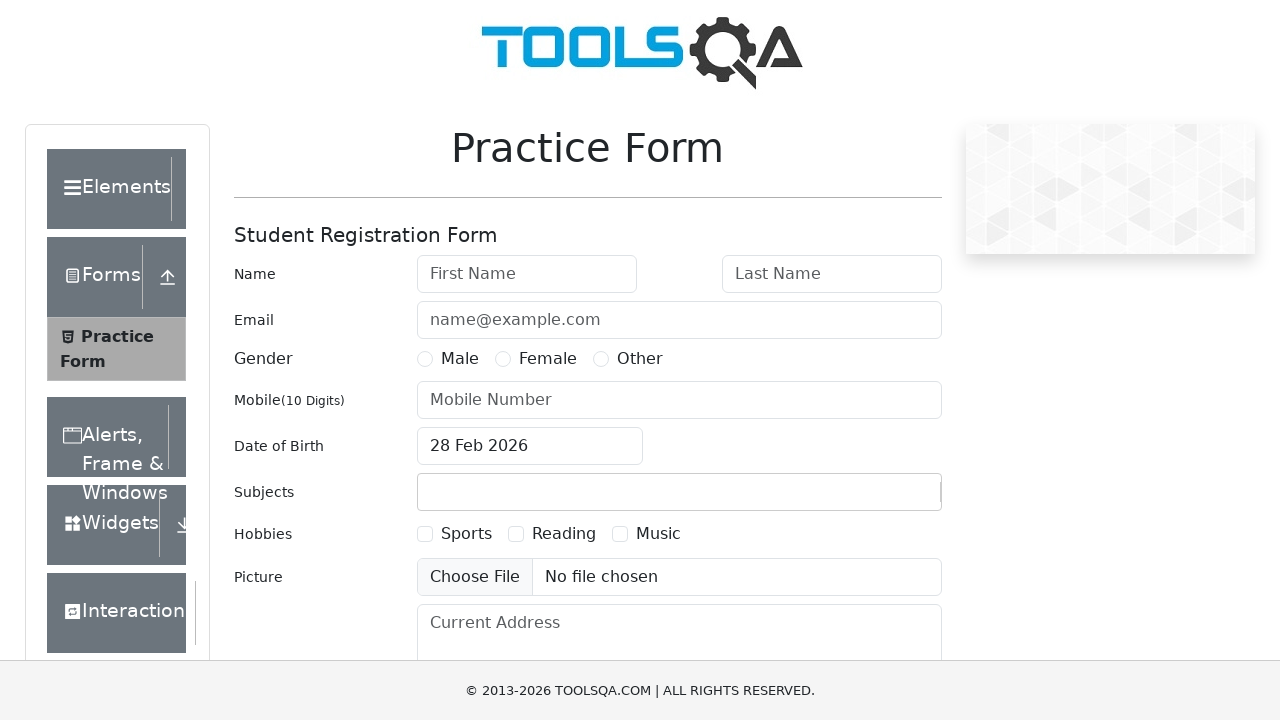

Filled first name field with 'Marcus' on #firstName
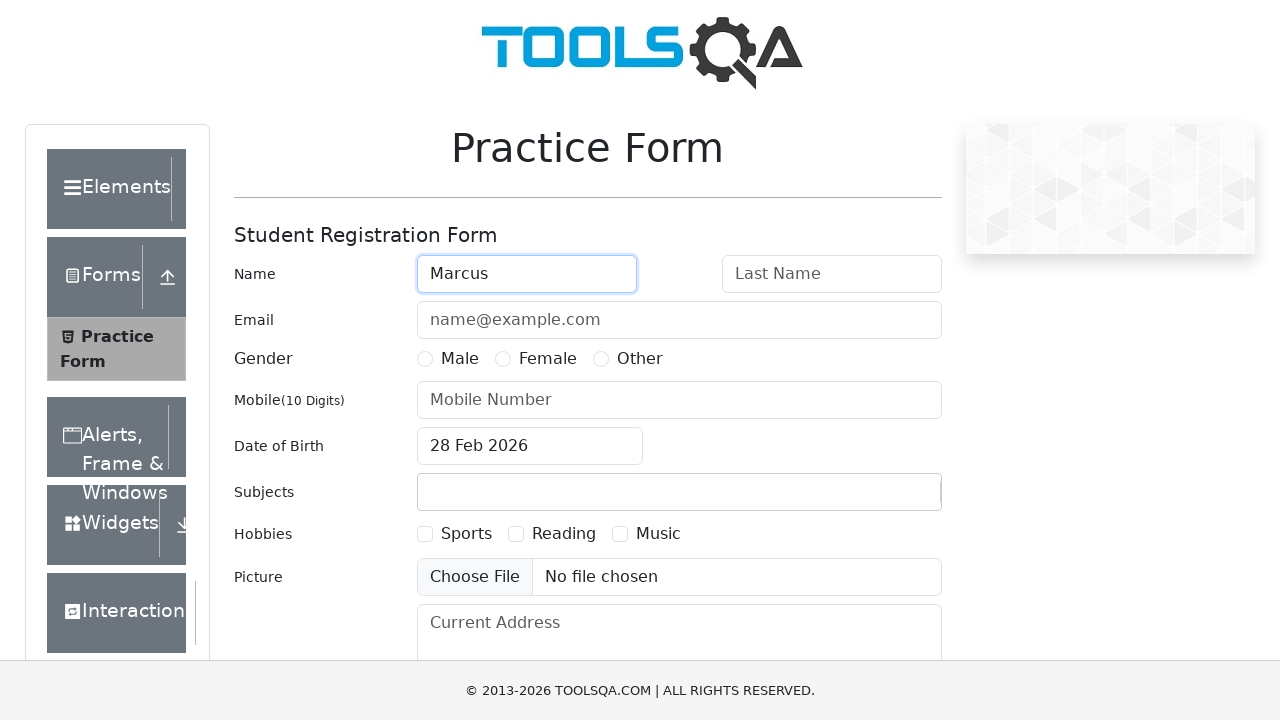

Filled last name field with 'Thompson' on #lastName
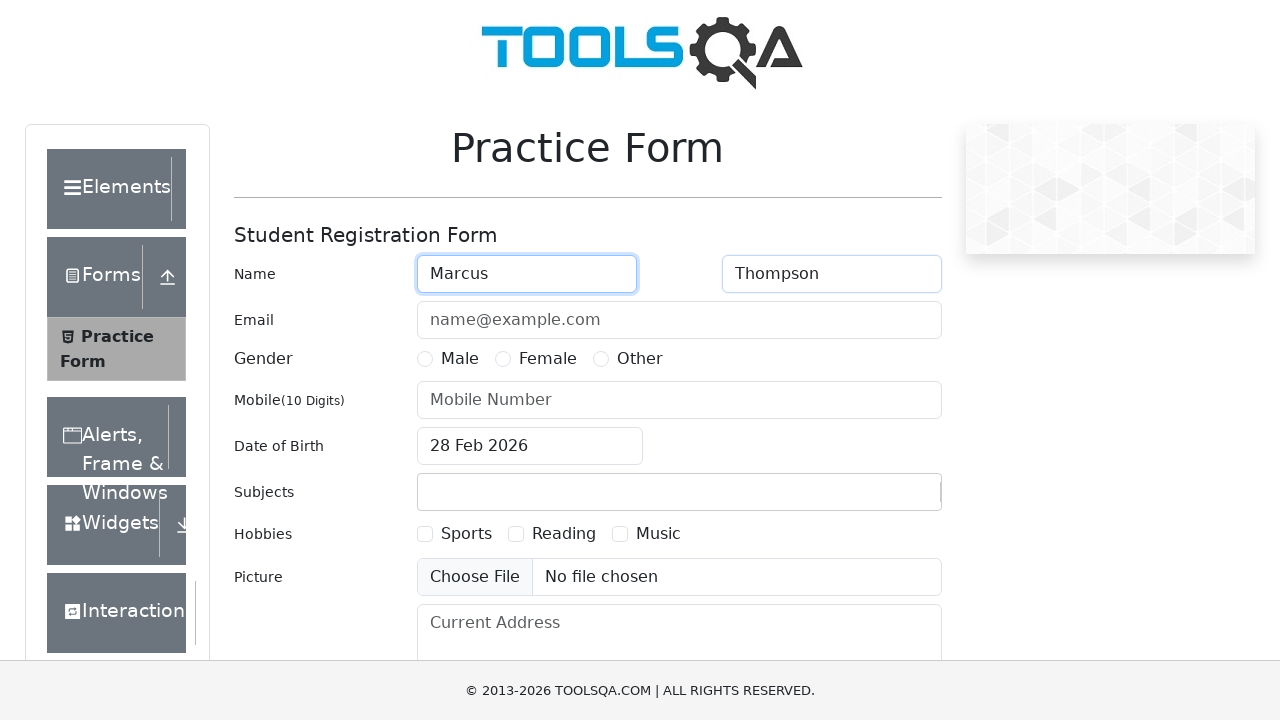

Filled email field with 'marcus.thompson@testmail.com' on #userEmail
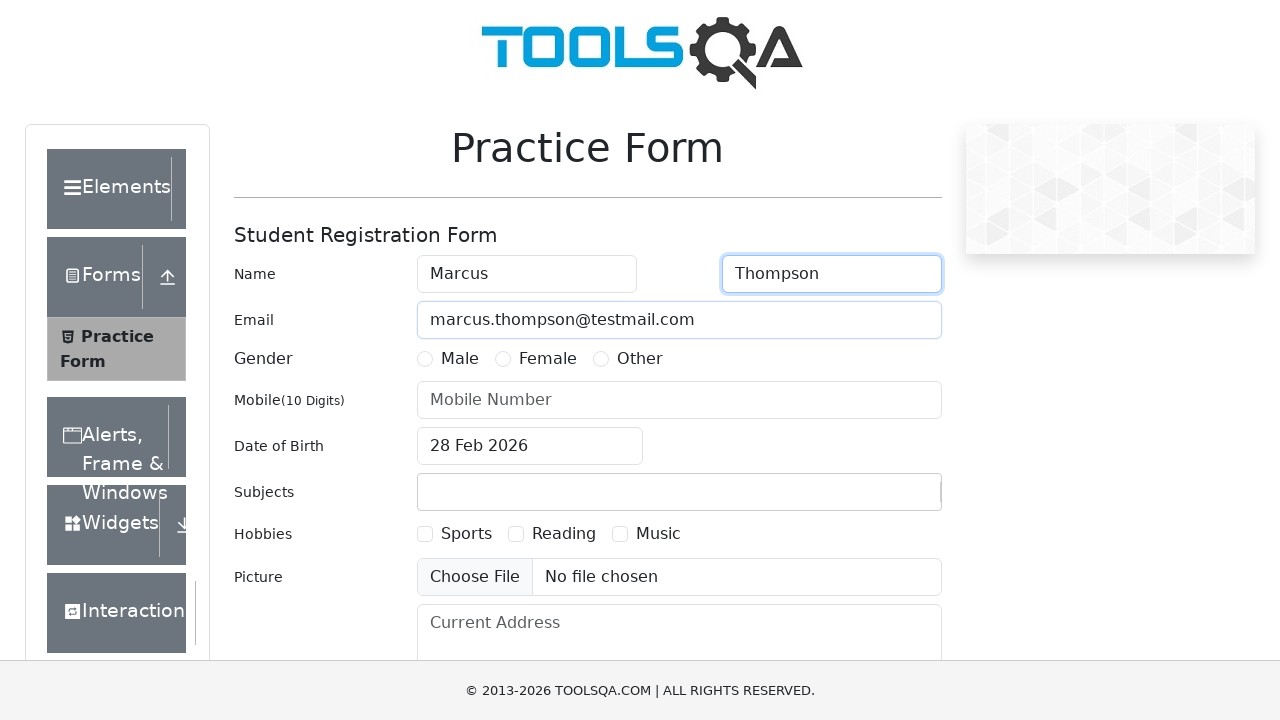

Selected gender 'Female' at (548, 359) on text=Female
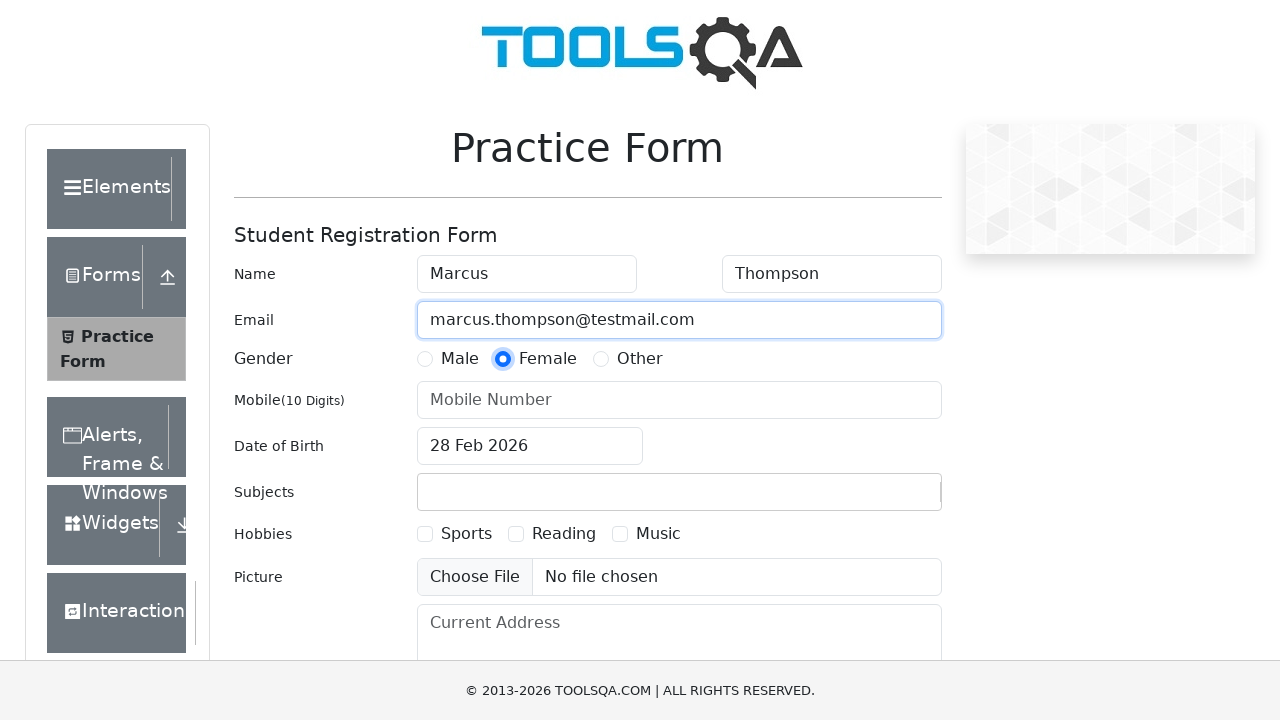

Filled phone number field with '7845123690' on #userNumber
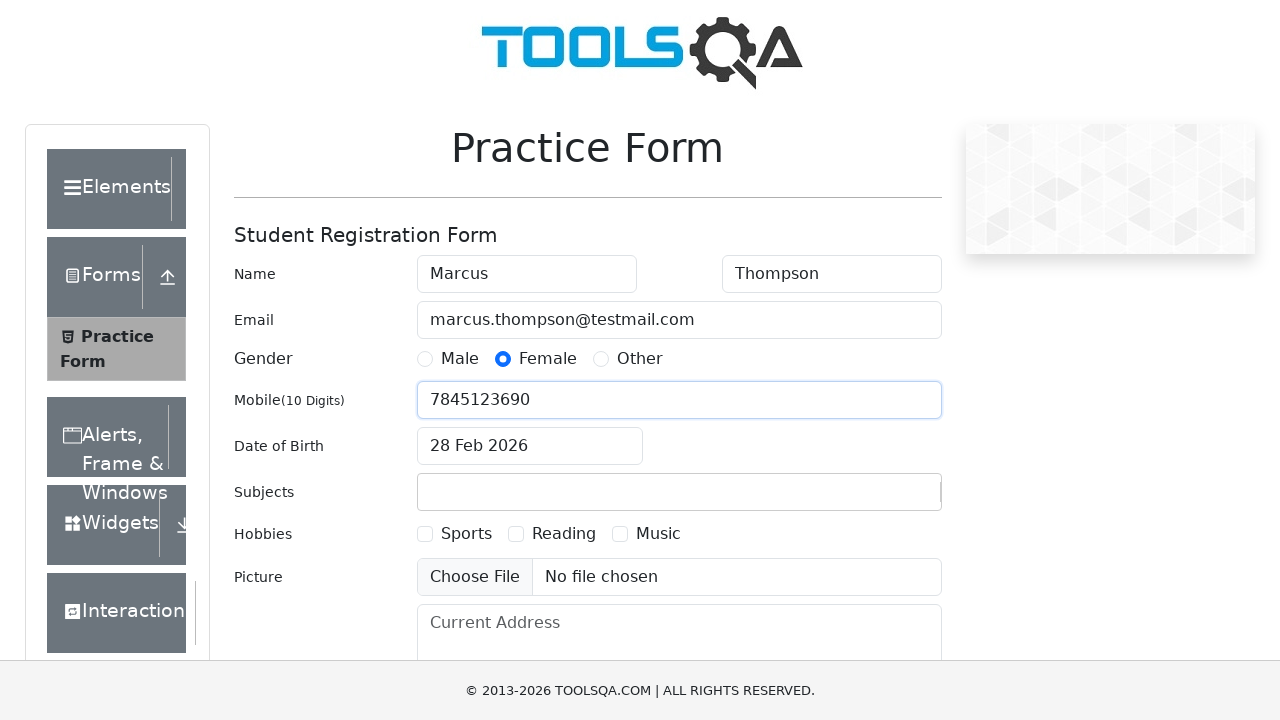

Clicked date of birth input to open date picker at (530, 446) on #dateOfBirthInput
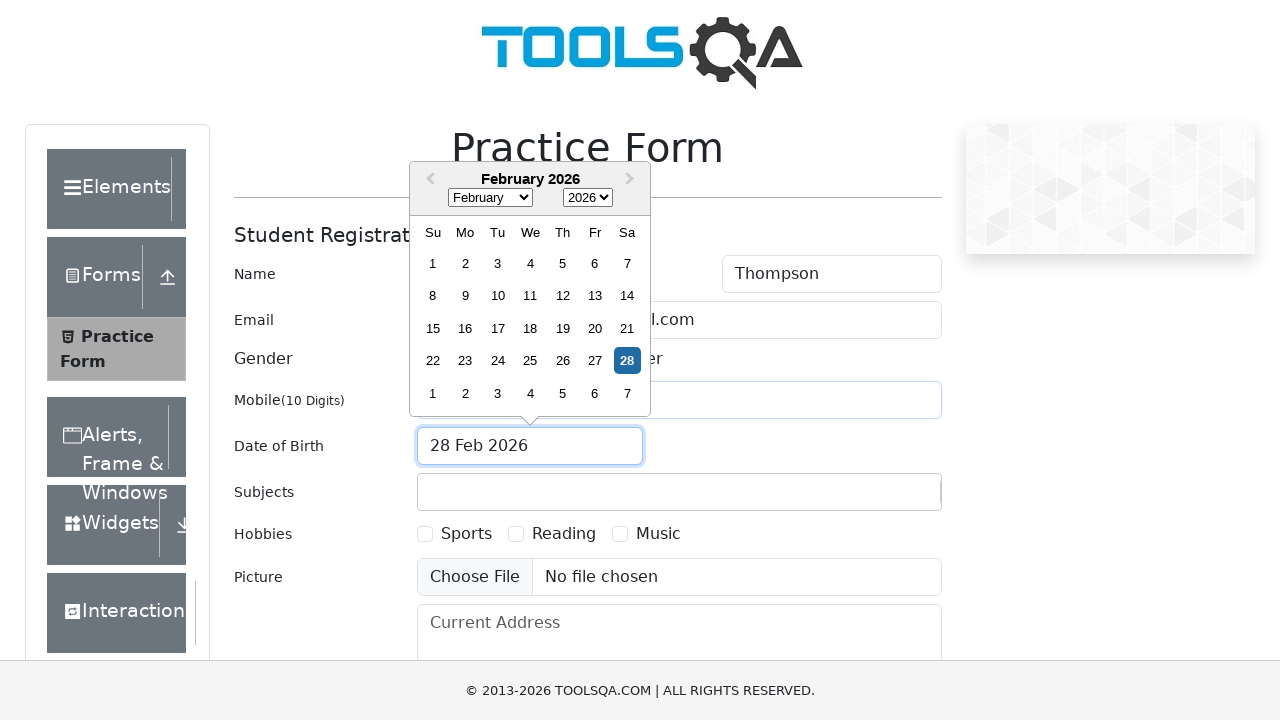

Selected year '1995' from date picker on .react-datepicker__year-select
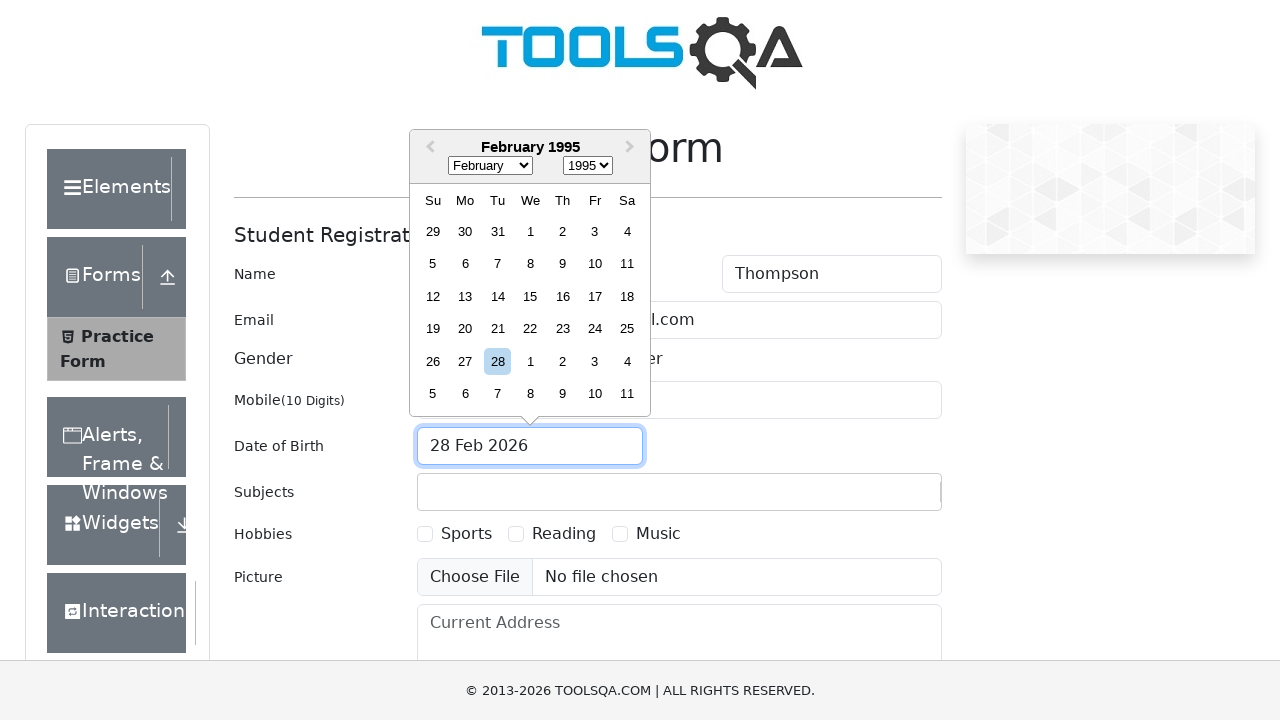

Selected month 'August' from date picker on .react-datepicker__month-select
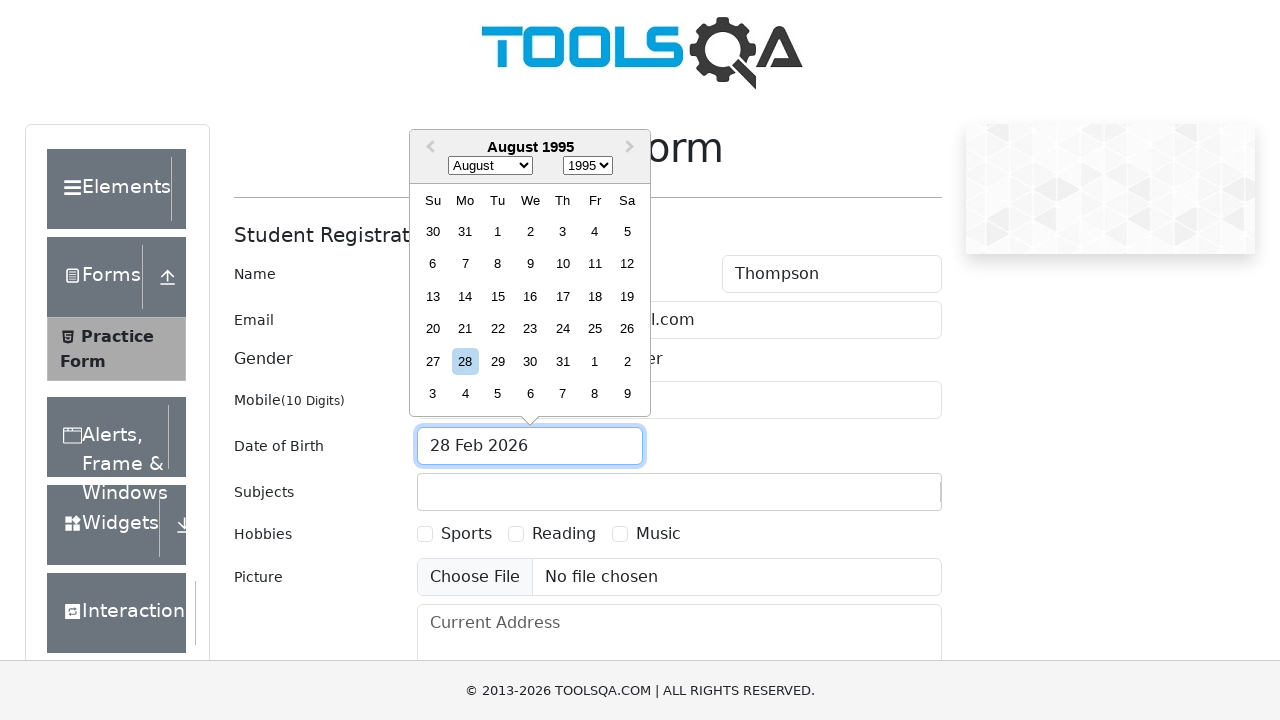

Selected day '15' from date picker at (498, 296) on .react-datepicker__day--015:not(.react-datepicker__day--outside-month)
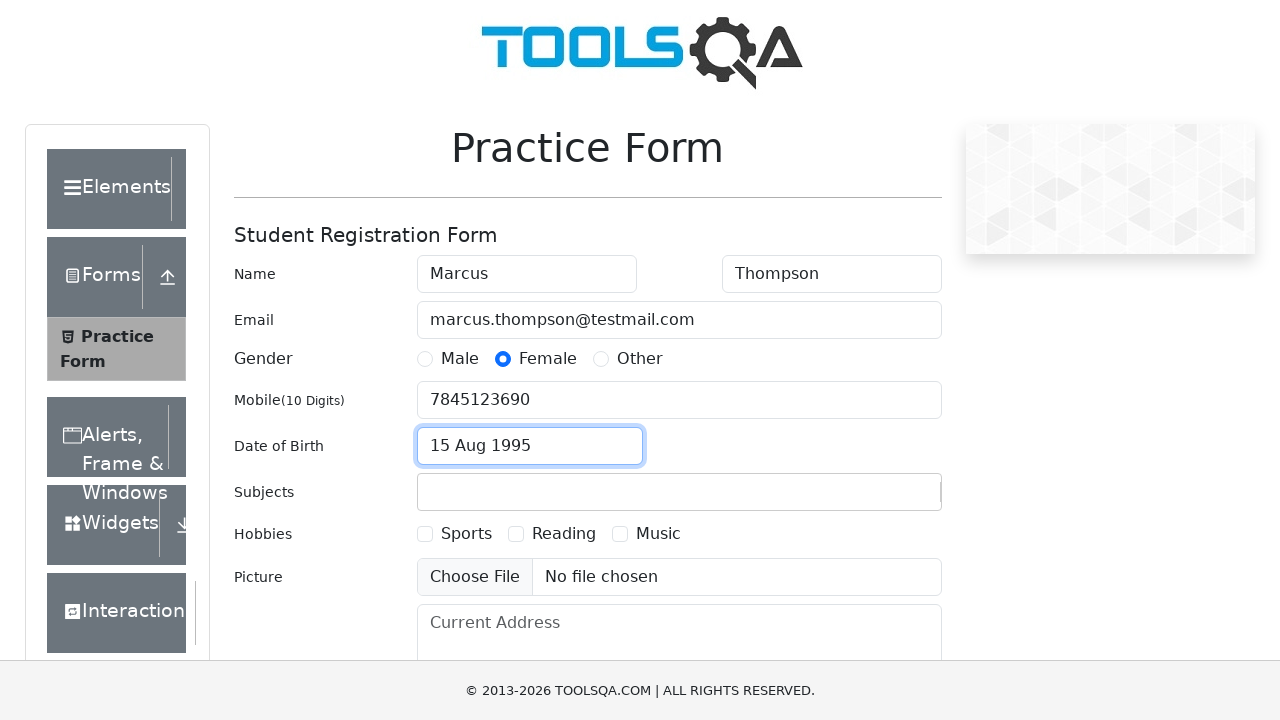

Filled subjects field with 'Physics' on #subjectsContainer input
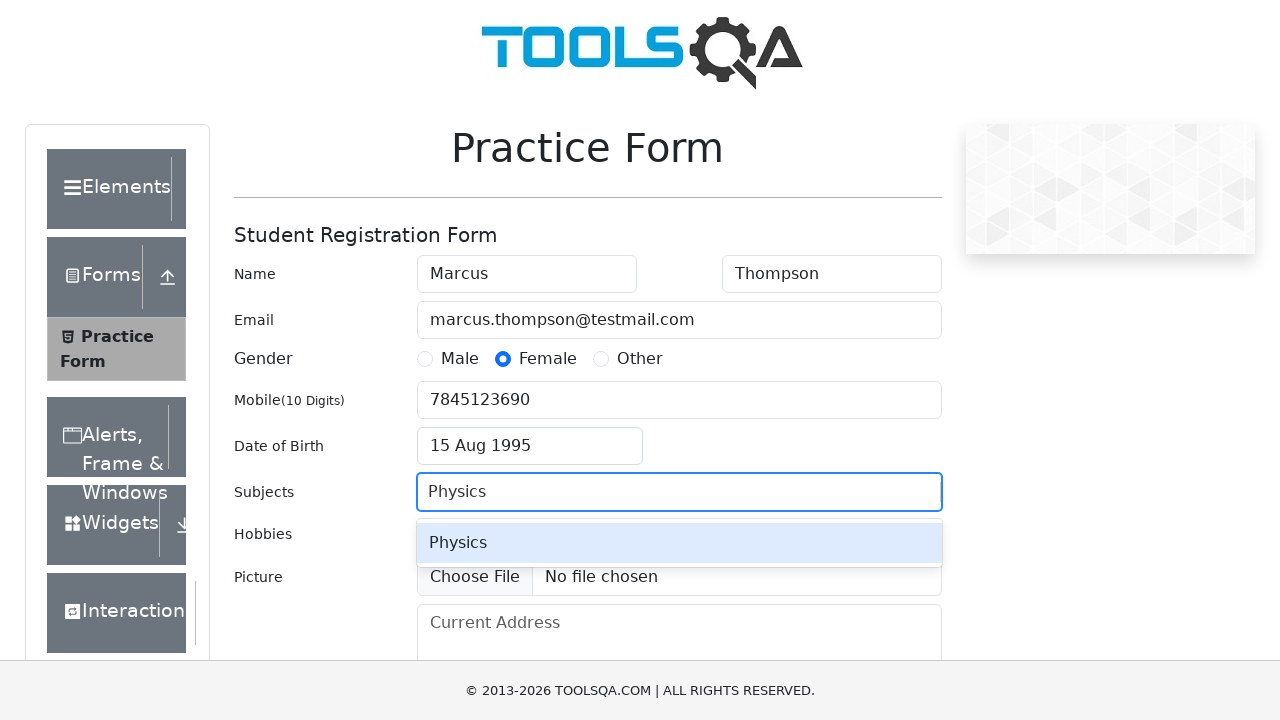

Pressed Enter to confirm subject 'Physics' on #subjectsContainer input
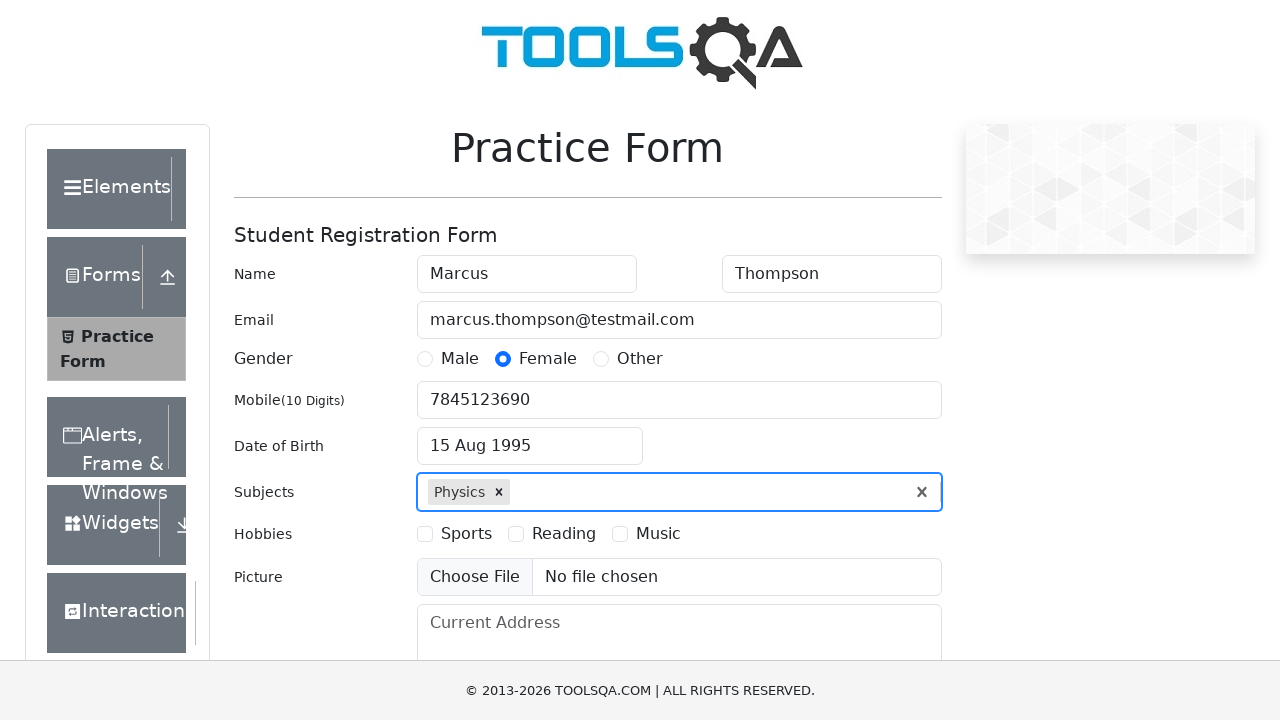

Filled subjects field with 'History' on #subjectsContainer input
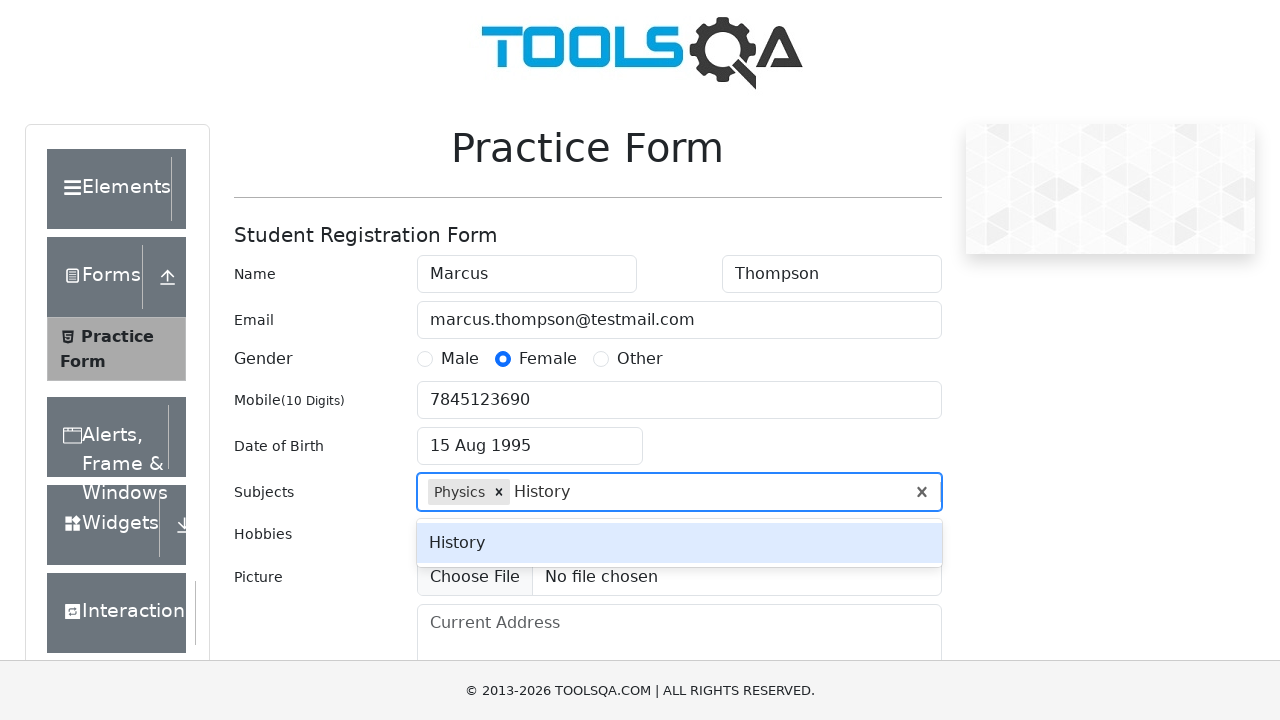

Pressed Enter to confirm subject 'History' on #subjectsContainer input
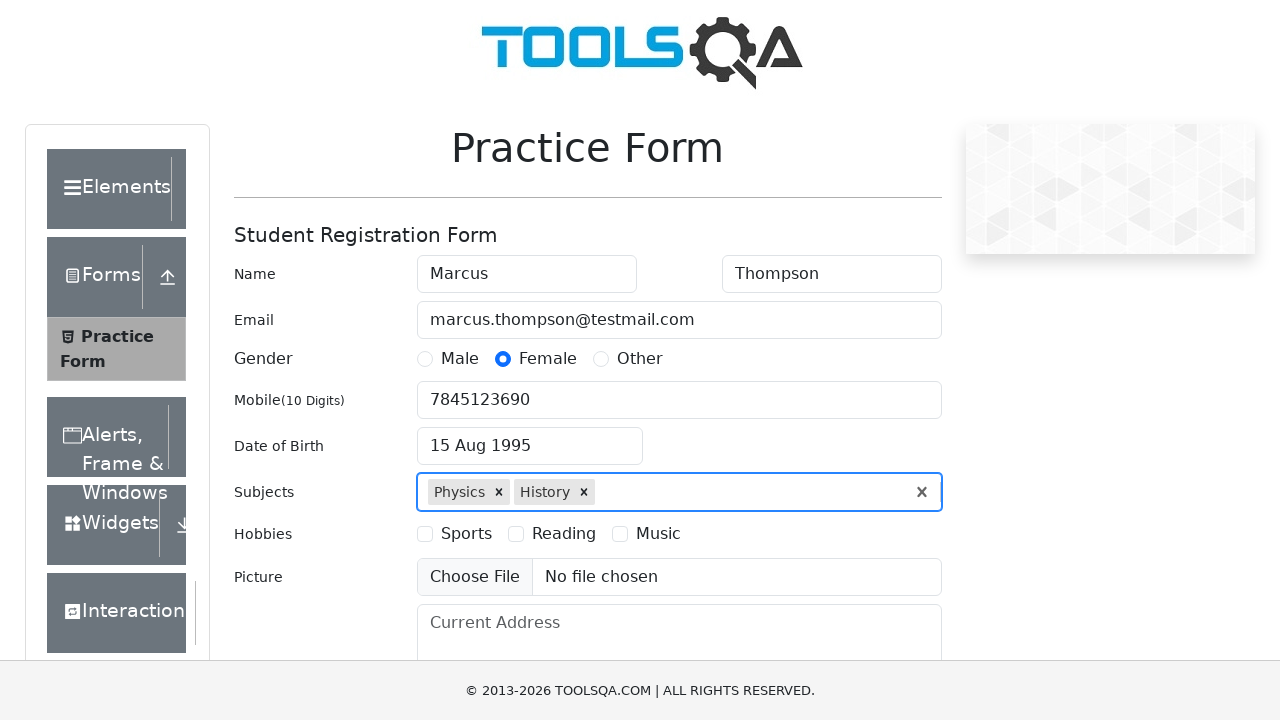

Selected hobby 'Sports' at (466, 534) on text=Sports
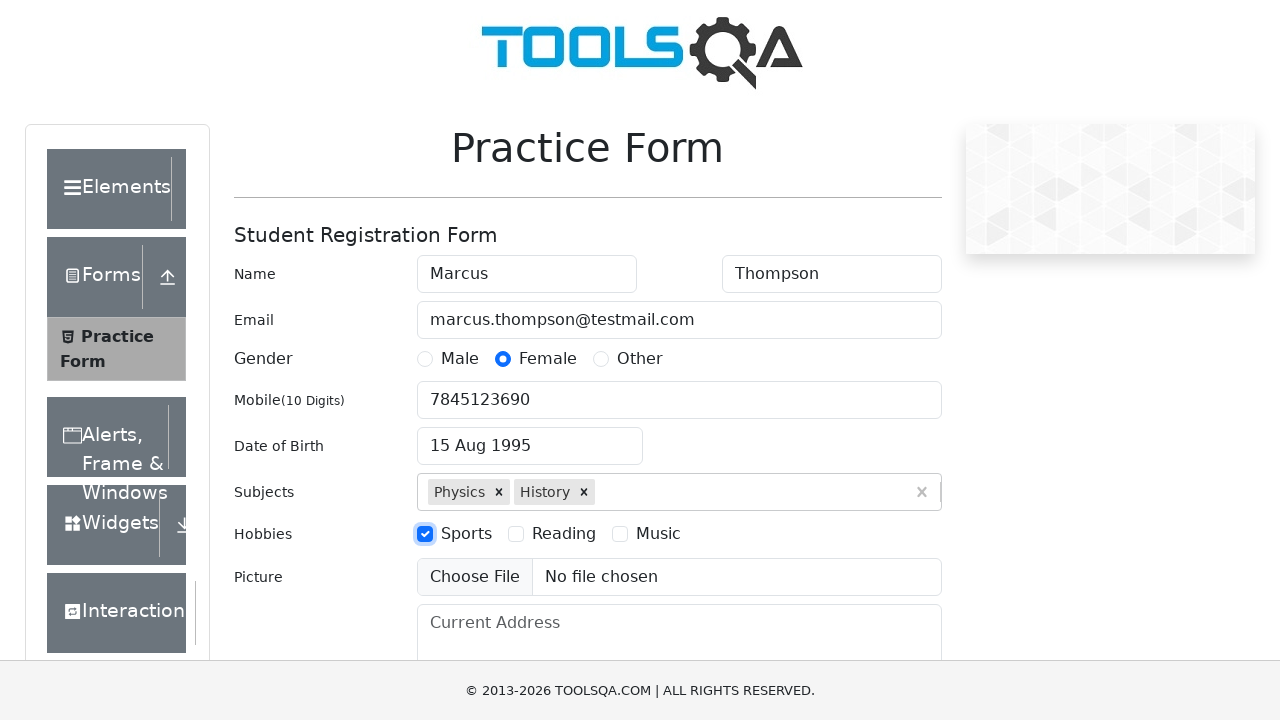

Selected hobby 'Reading' at (564, 534) on text=Reading
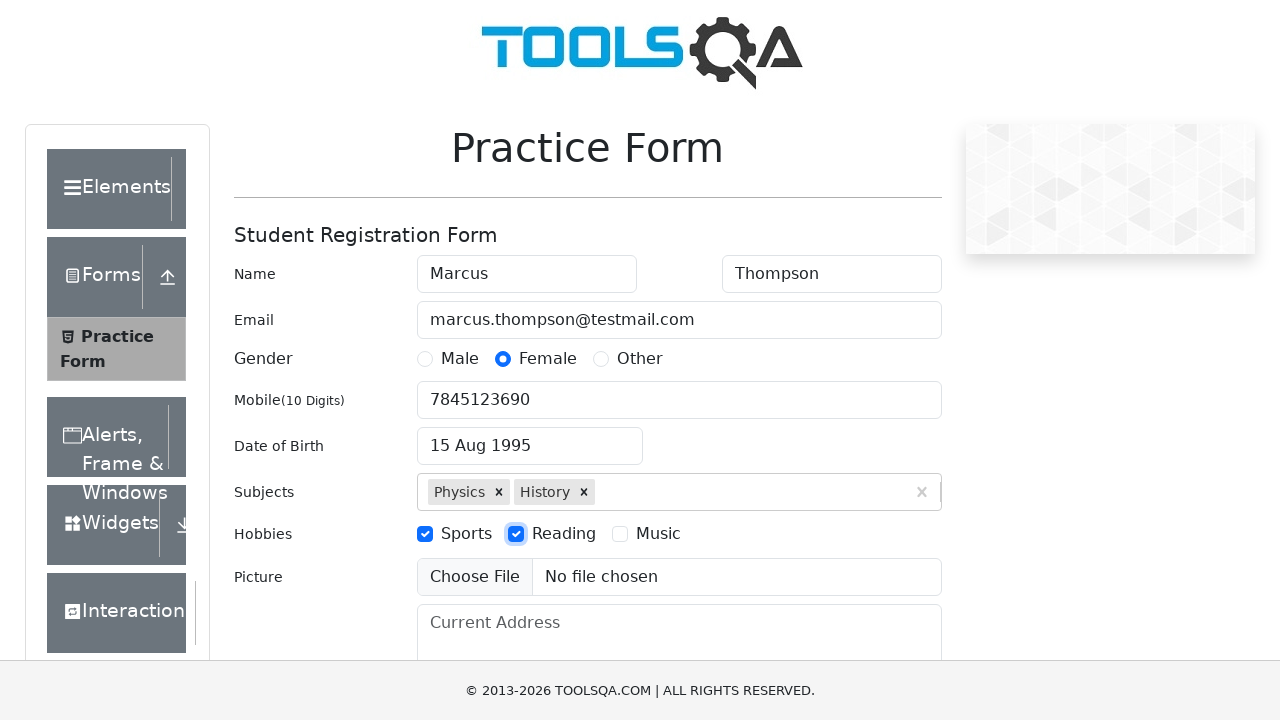

Filled current address field with '742 Evergreen Terrace, Springfield' on #currentAddress
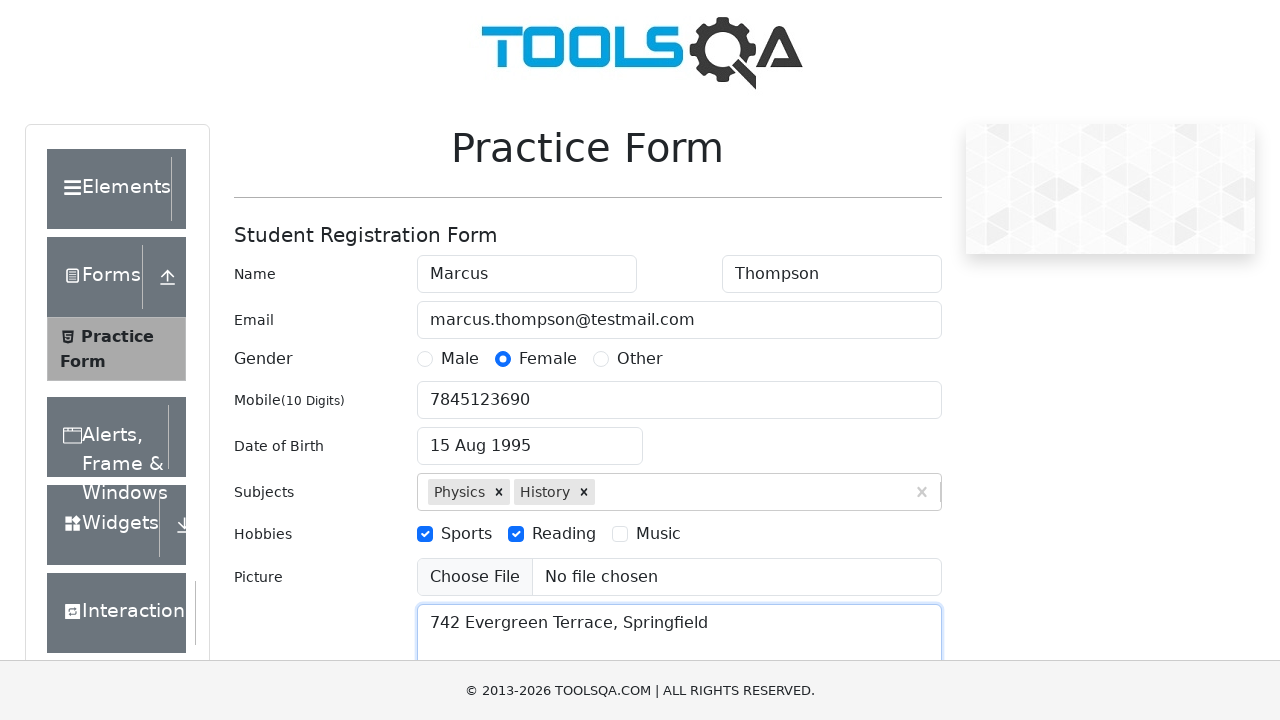

Clicked state dropdown to open at (527, 437) on #state
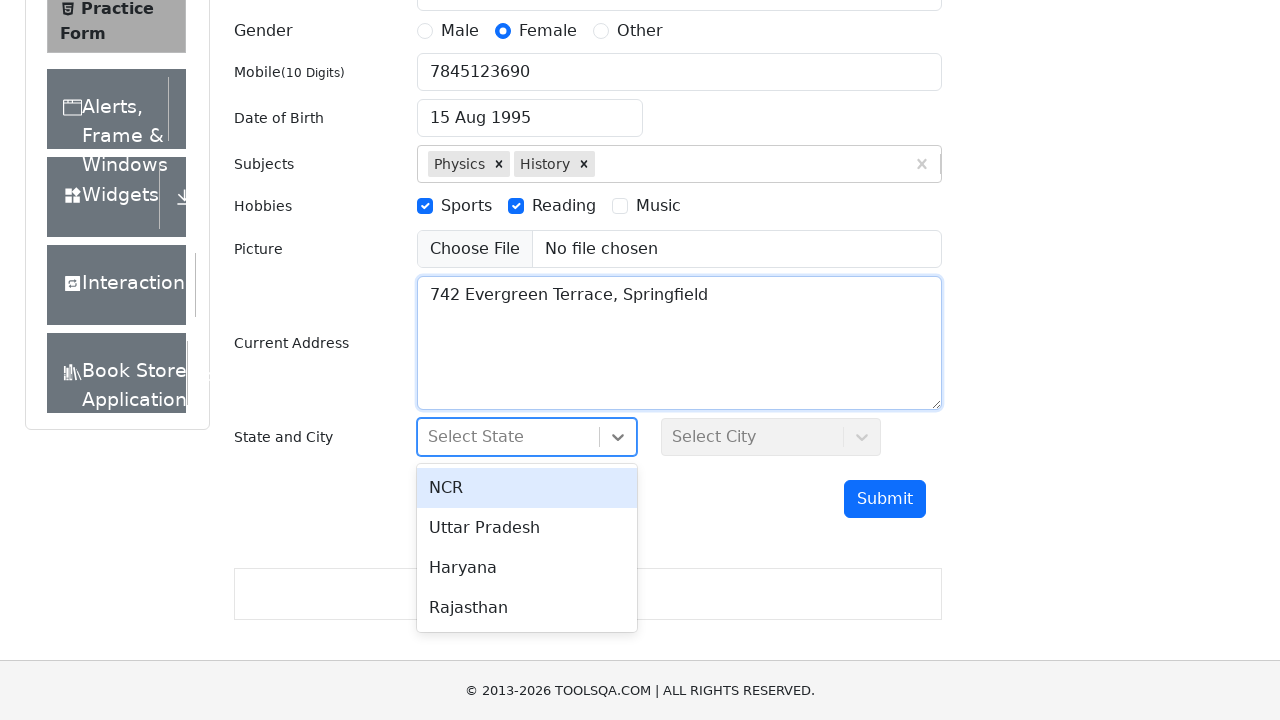

Selected state 'Rajasthan' at (527, 608) on text=Rajasthan
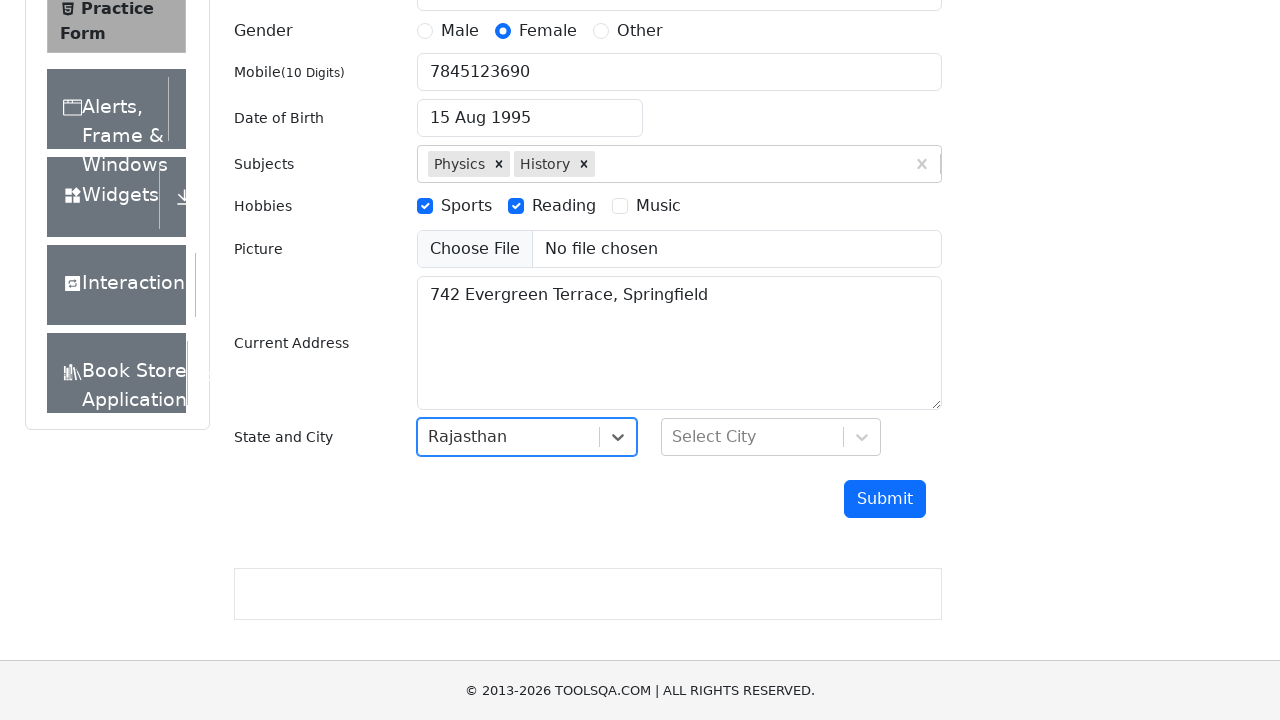

Clicked city dropdown to open at (771, 437) on #city
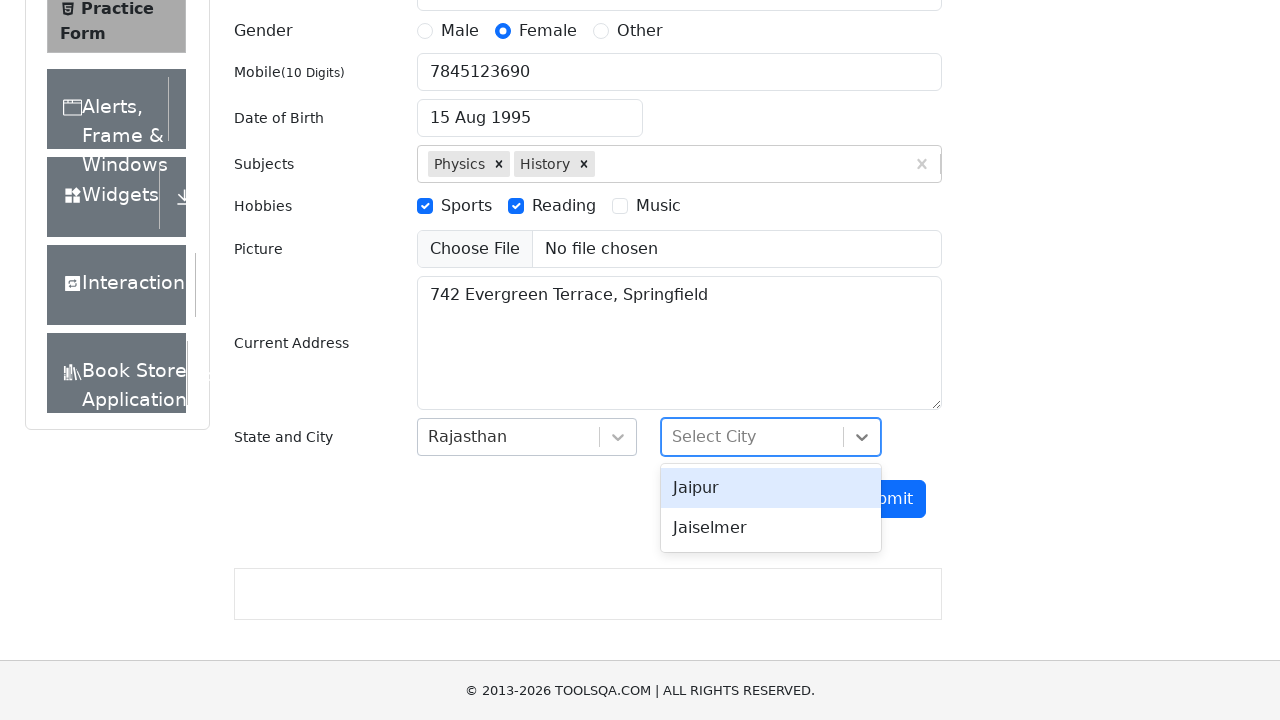

Selected city 'Jaiselmer' at (771, 528) on text=Jaiselmer
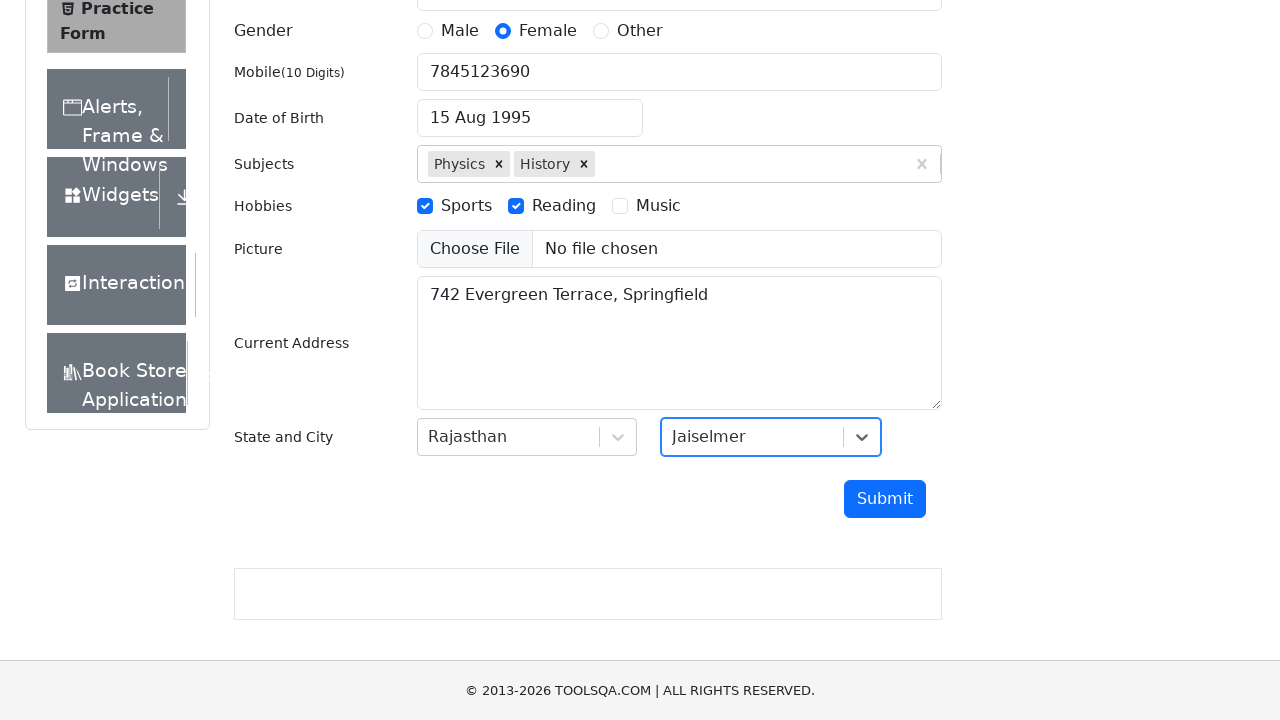

Clicked submit button to submit the registration form at (885, 499) on #submit
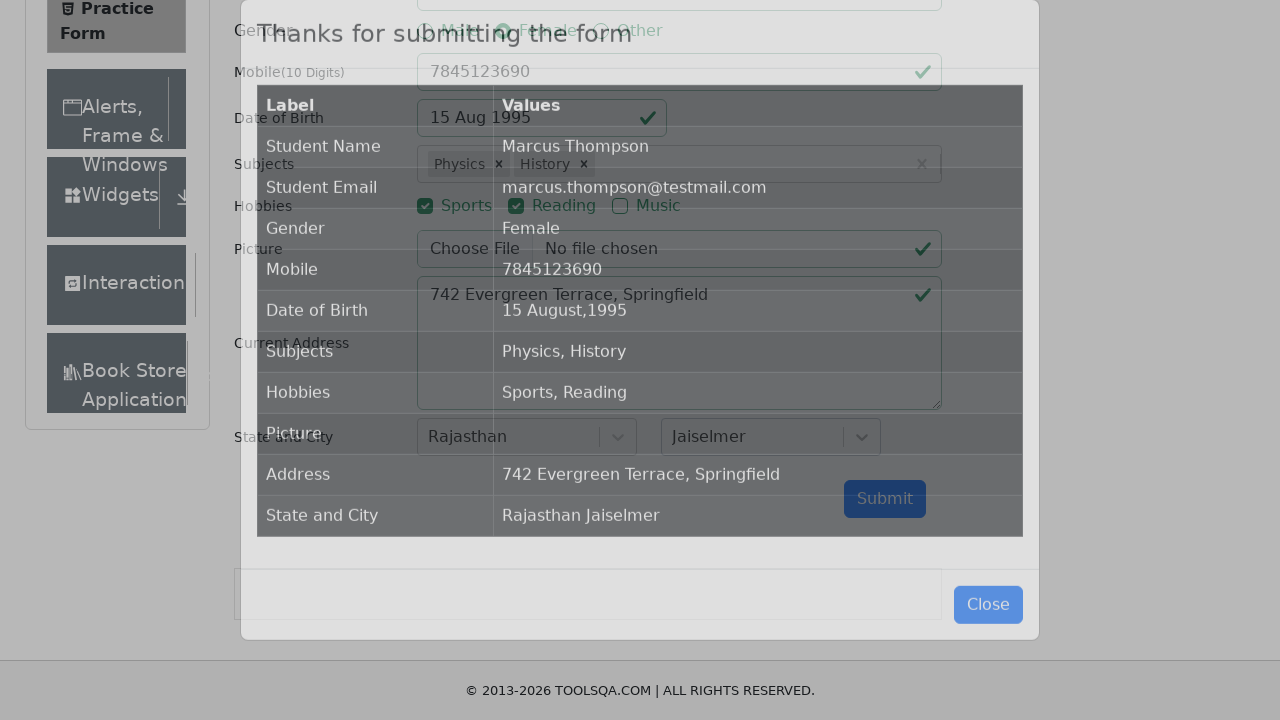

Waited for submission confirmation modal to load
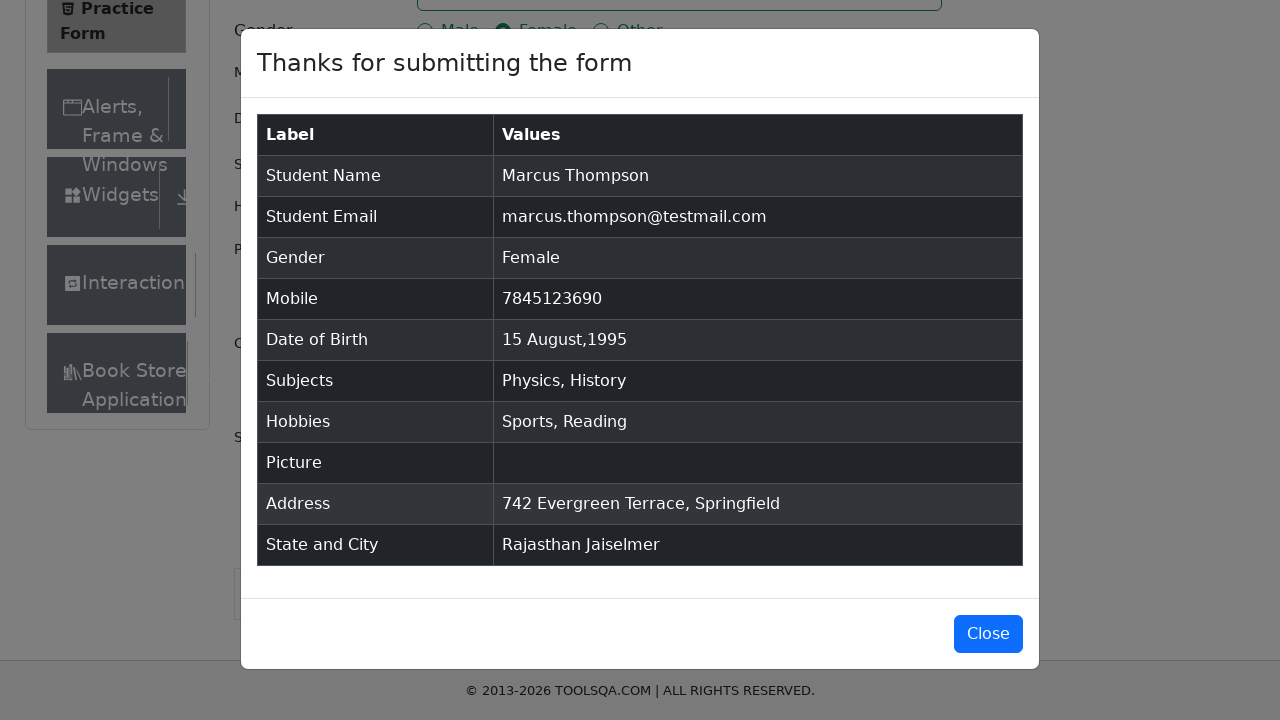

Verified submission confirmation modal is visible with submitted data
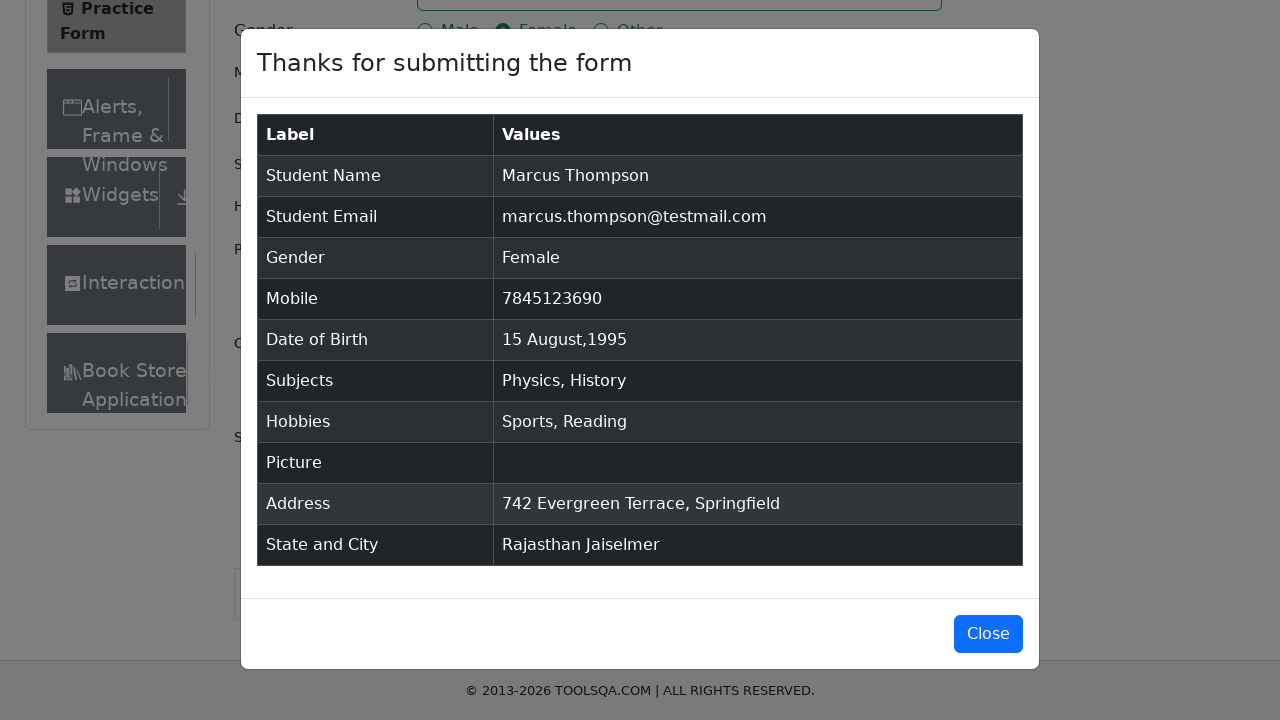

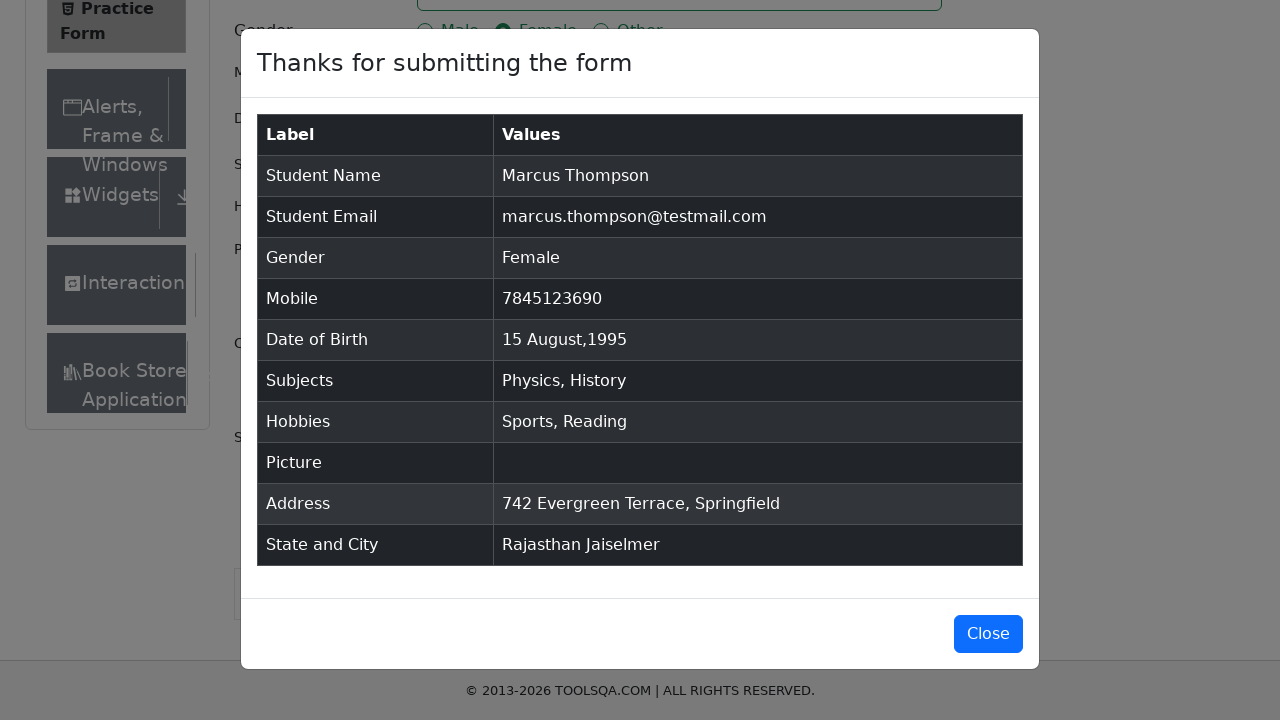